Tests the table sorting functionality by clicking on the first column header and verifying that the table data is sorted alphabetically.

Starting URL: https://rahulshettyacademy.com/seleniumPractise/#/offers

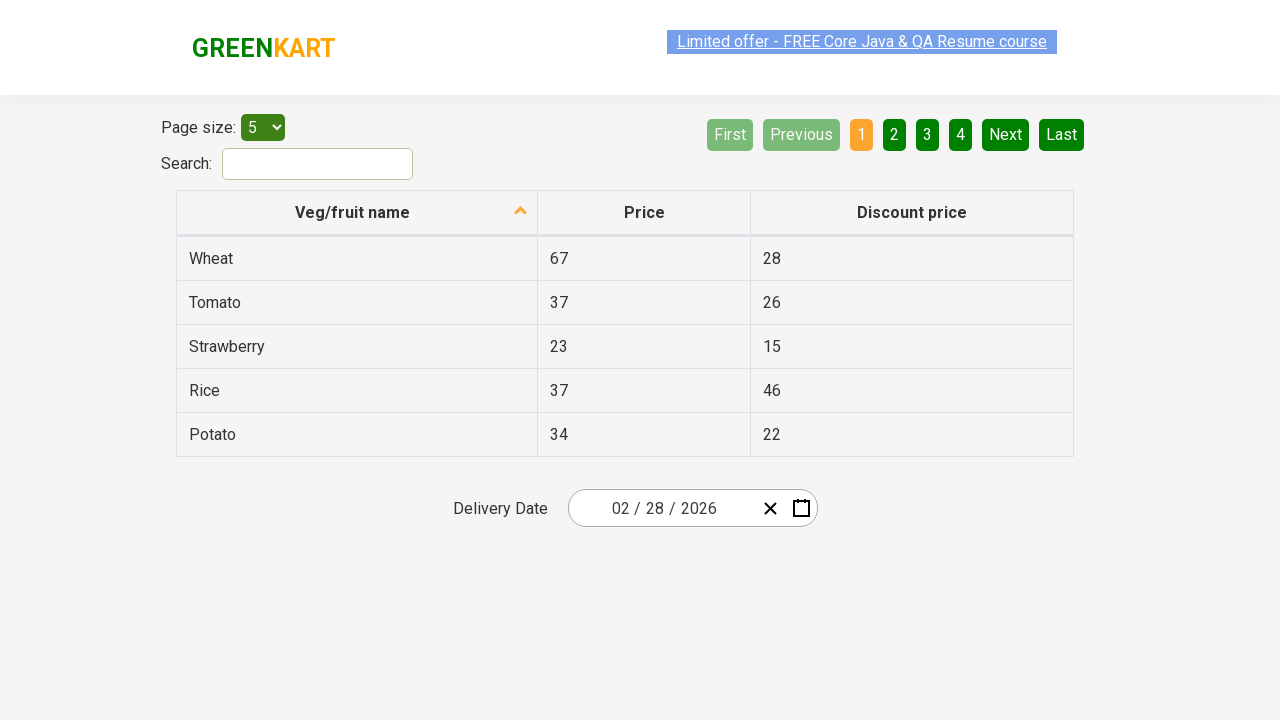

Clicked first column header to trigger sorting at (357, 213) on xpath=//tr/th[1]
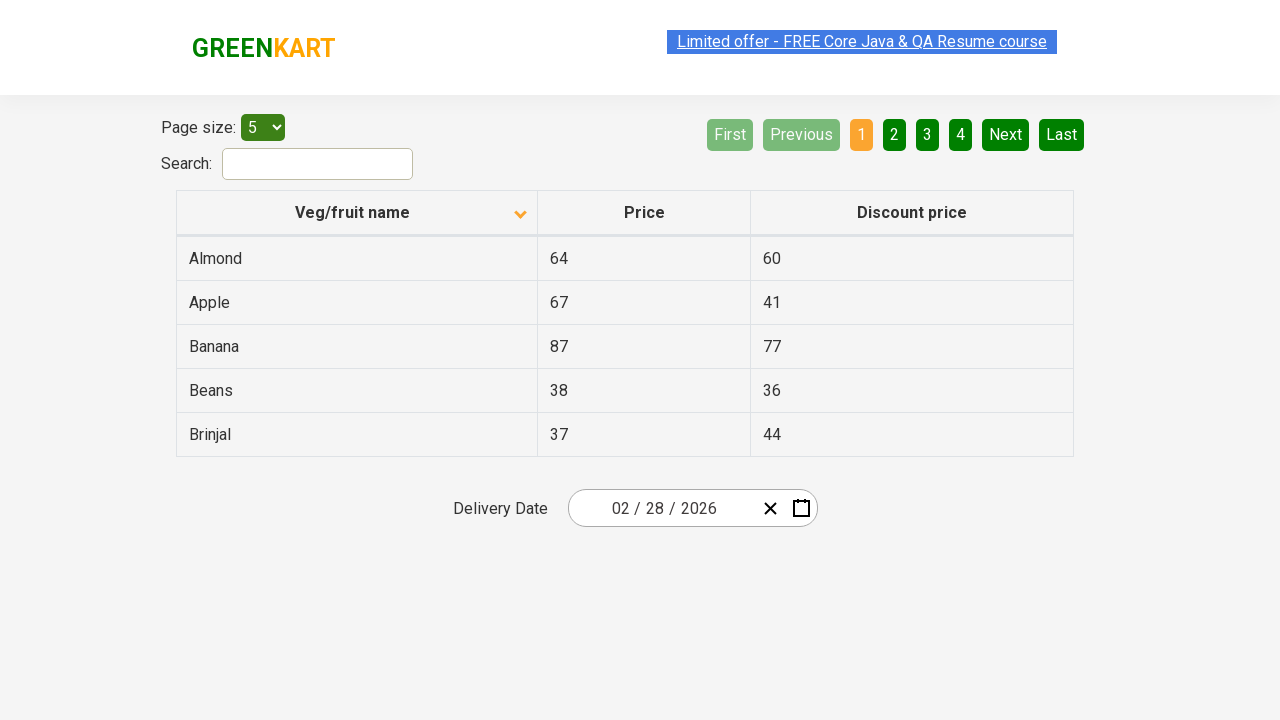

Table data loaded after sorting
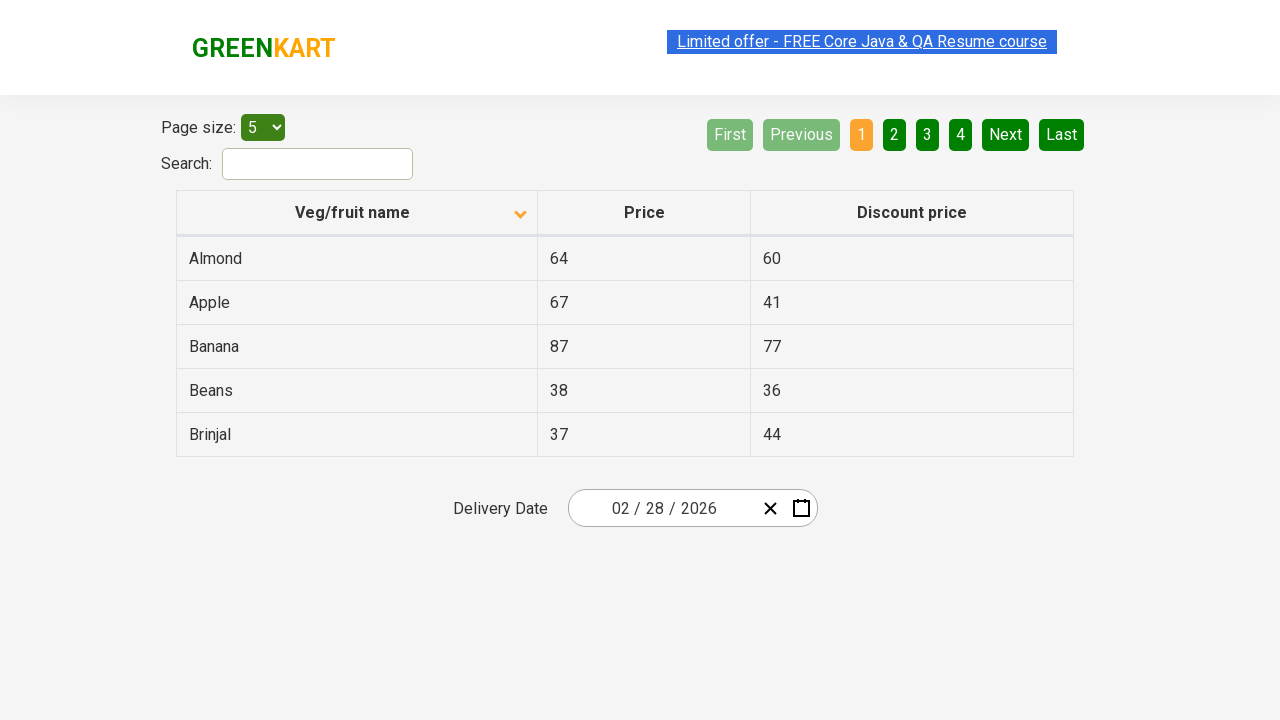

Retrieved all first column cells from table
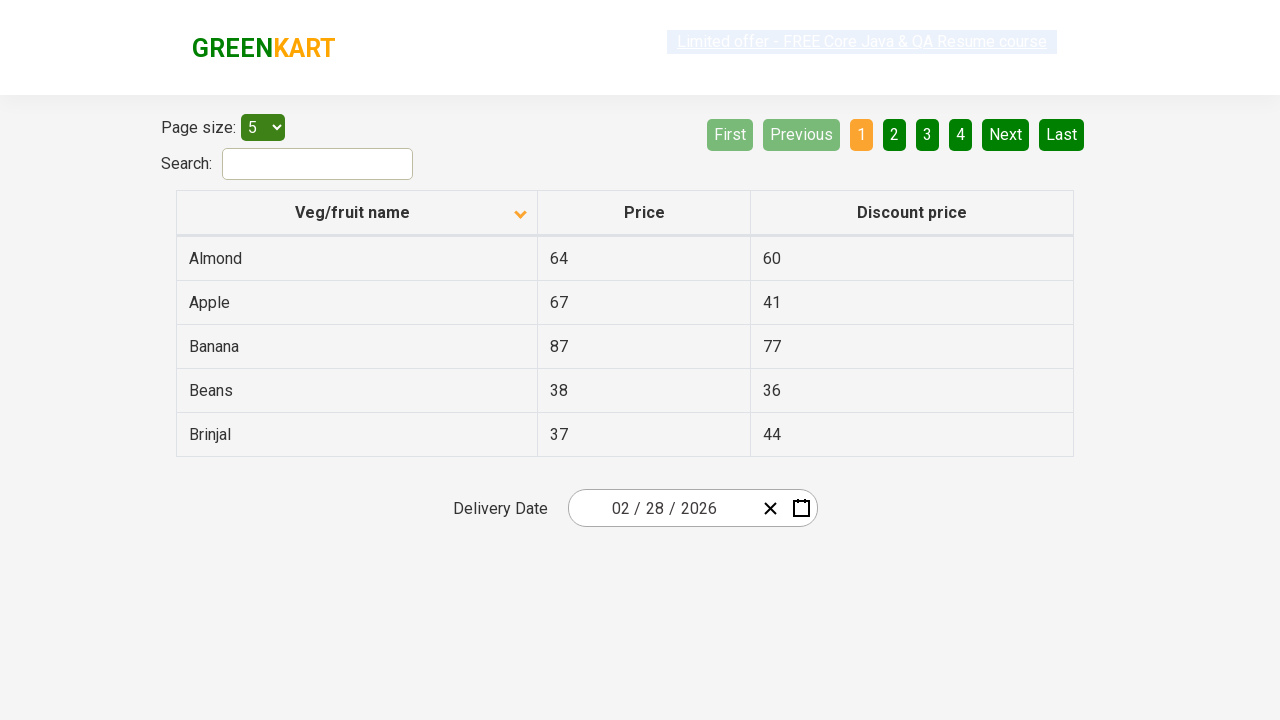

Extracted text content from first column cells
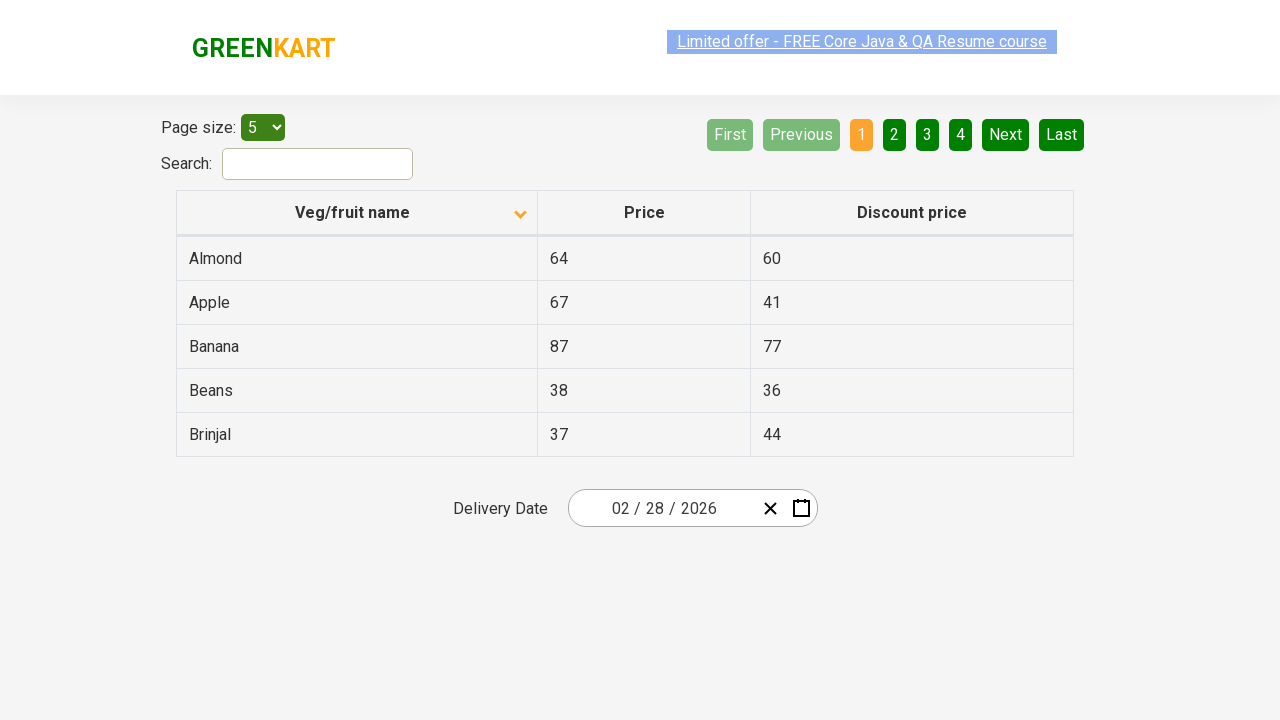

Created sorted copy of first column data for comparison
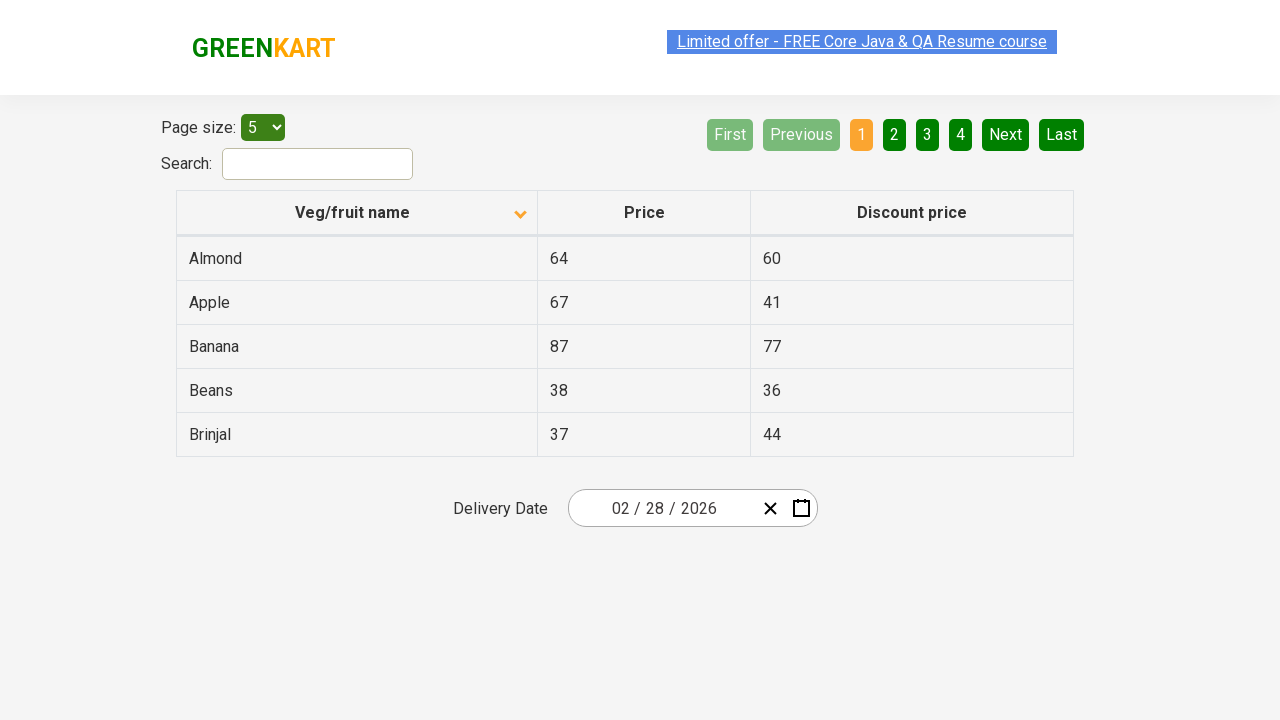

Verified table is sorted alphabetically - assertion passed
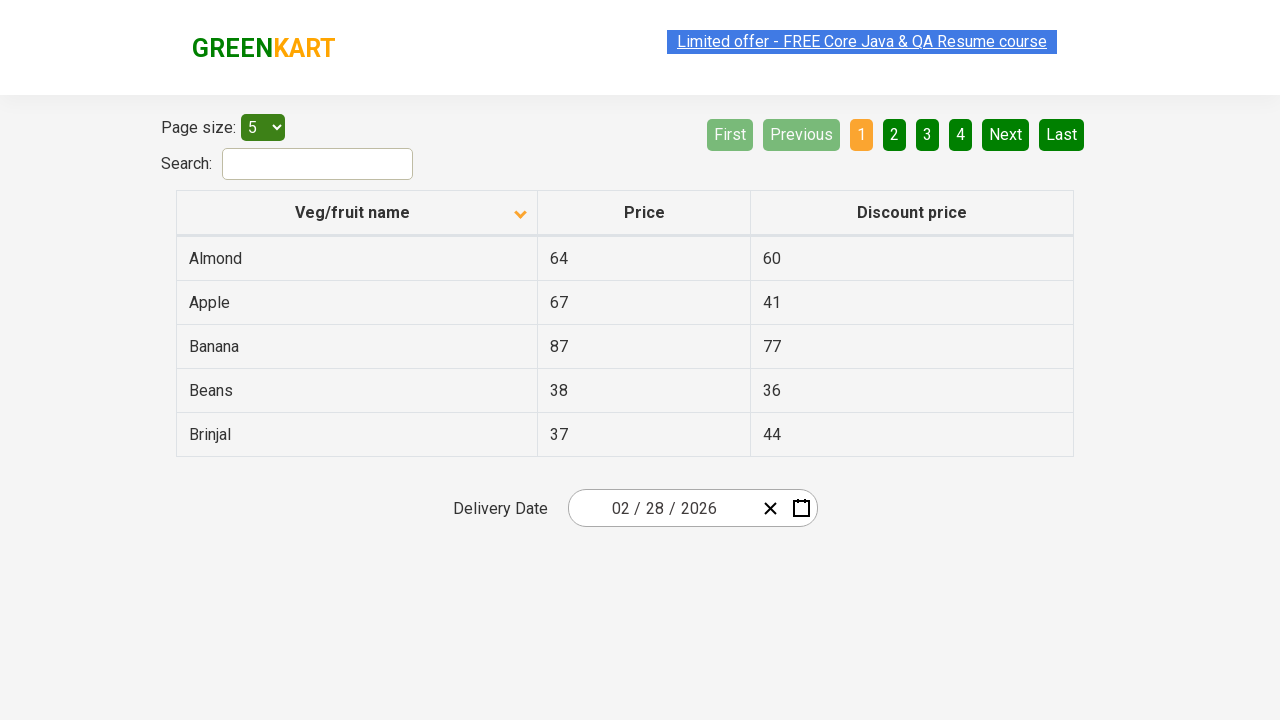

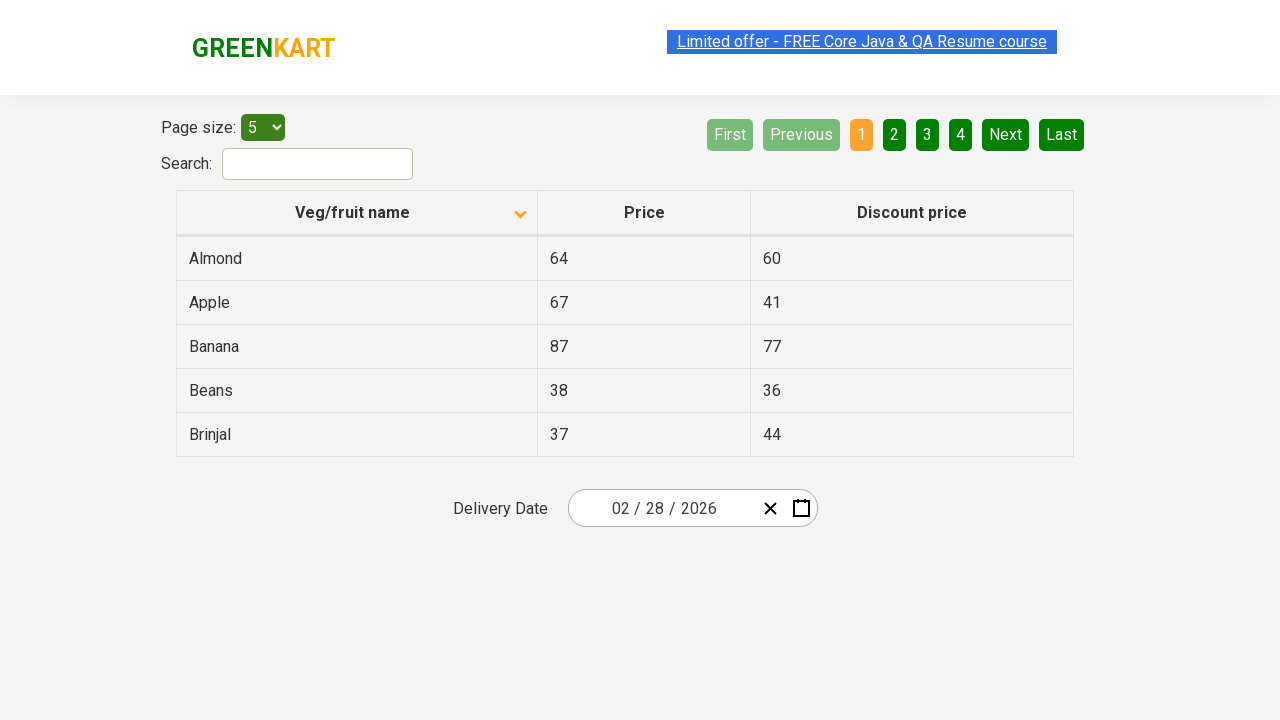